Tests complex calculation 5/7+2000 using keyboard input

Starting URL: http://mhunterak.github.io/calc.html

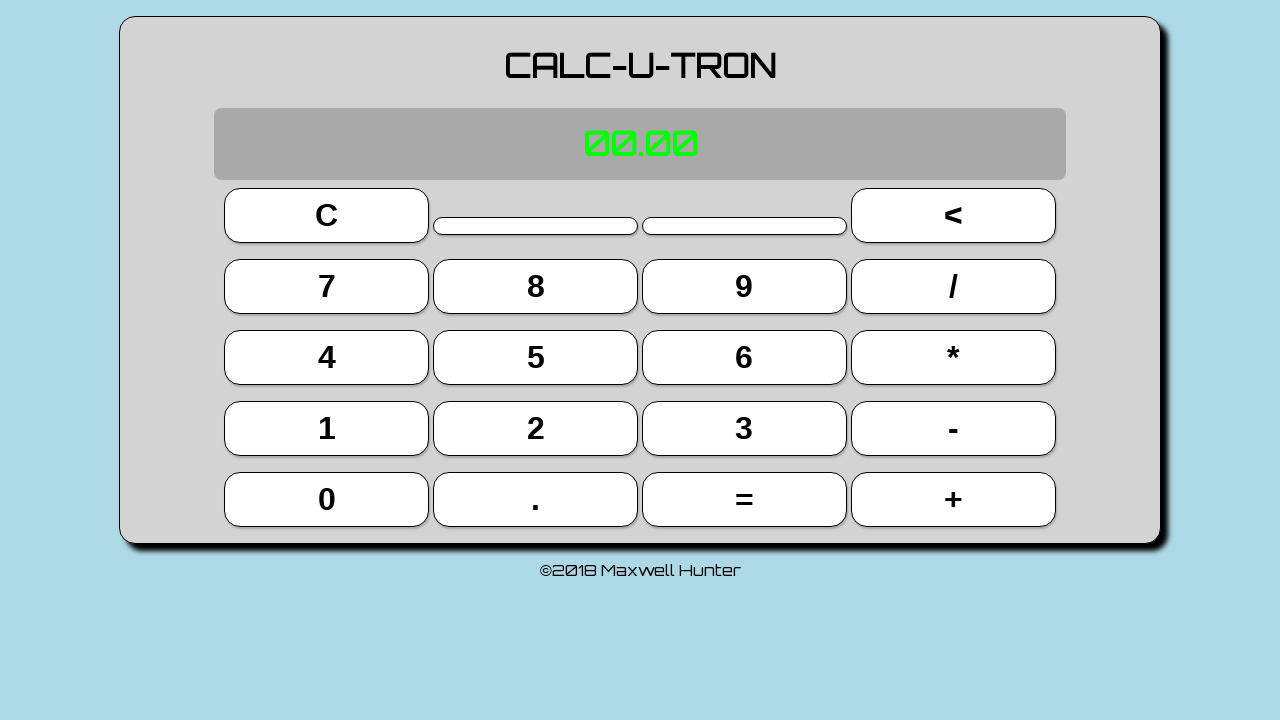

Waited for page to load (domcontentloaded)
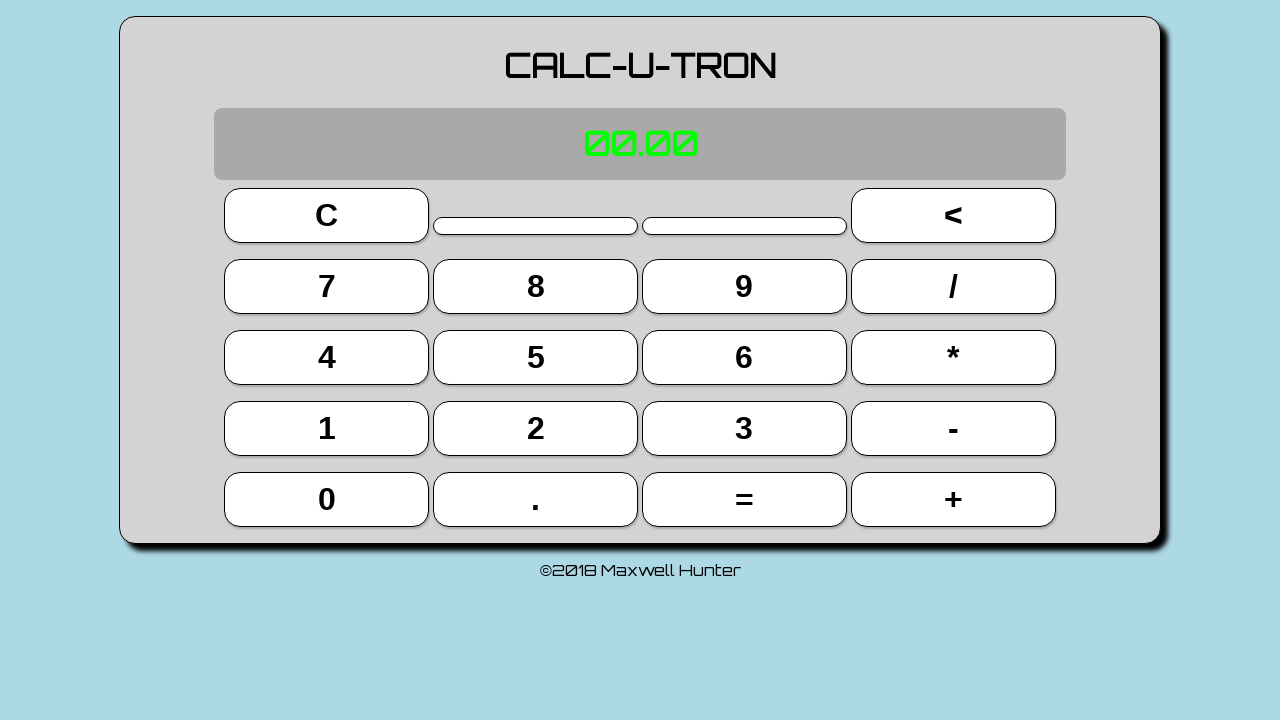

Pressed key '5'
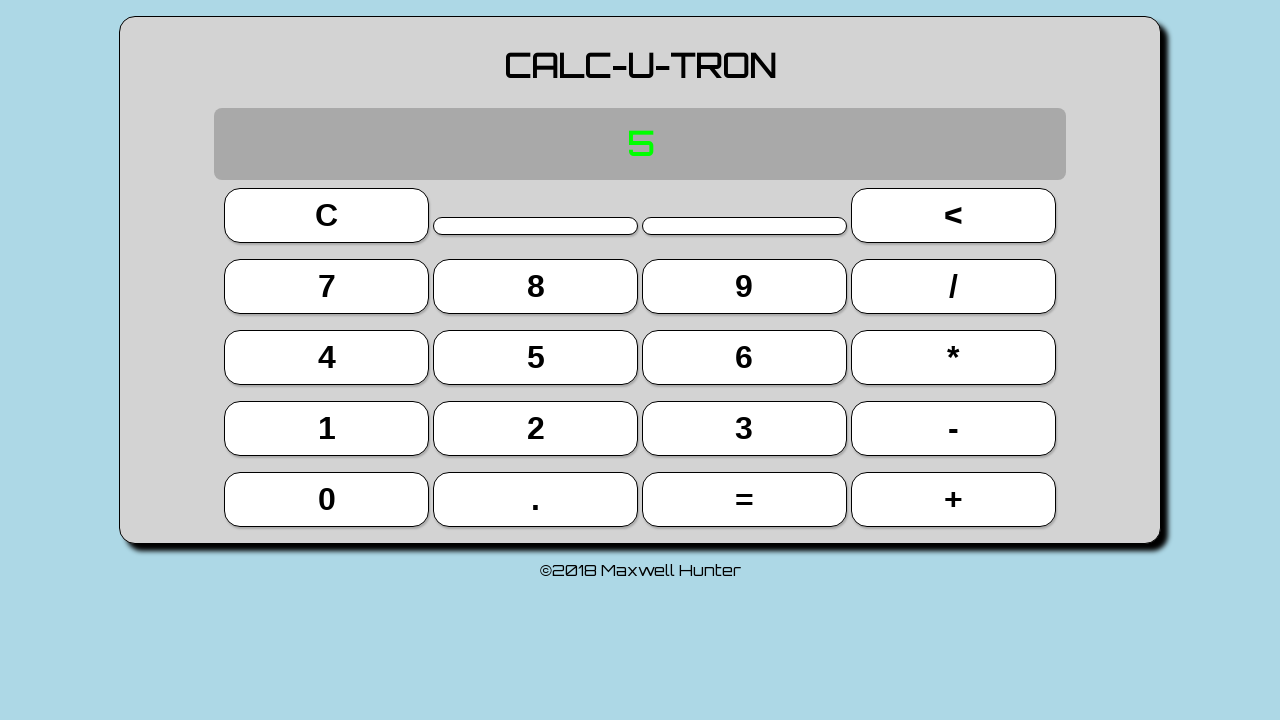

Pressed key '/'
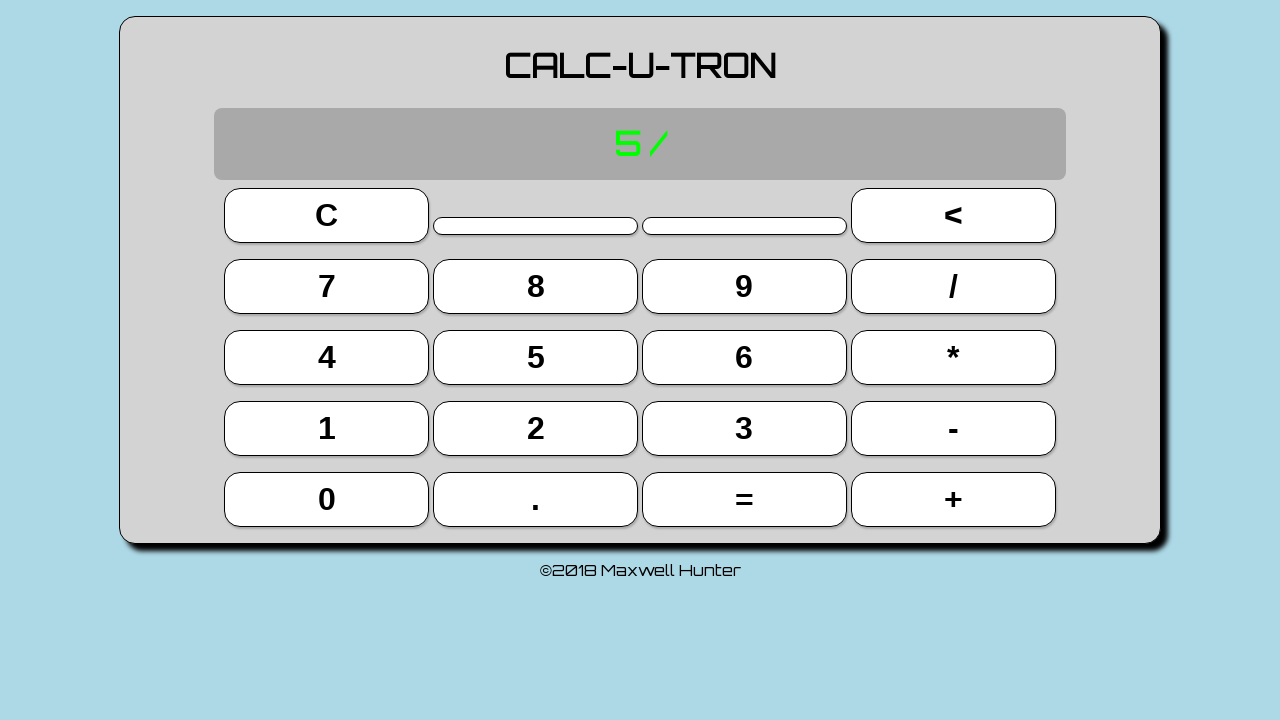

Pressed key 'Escape'
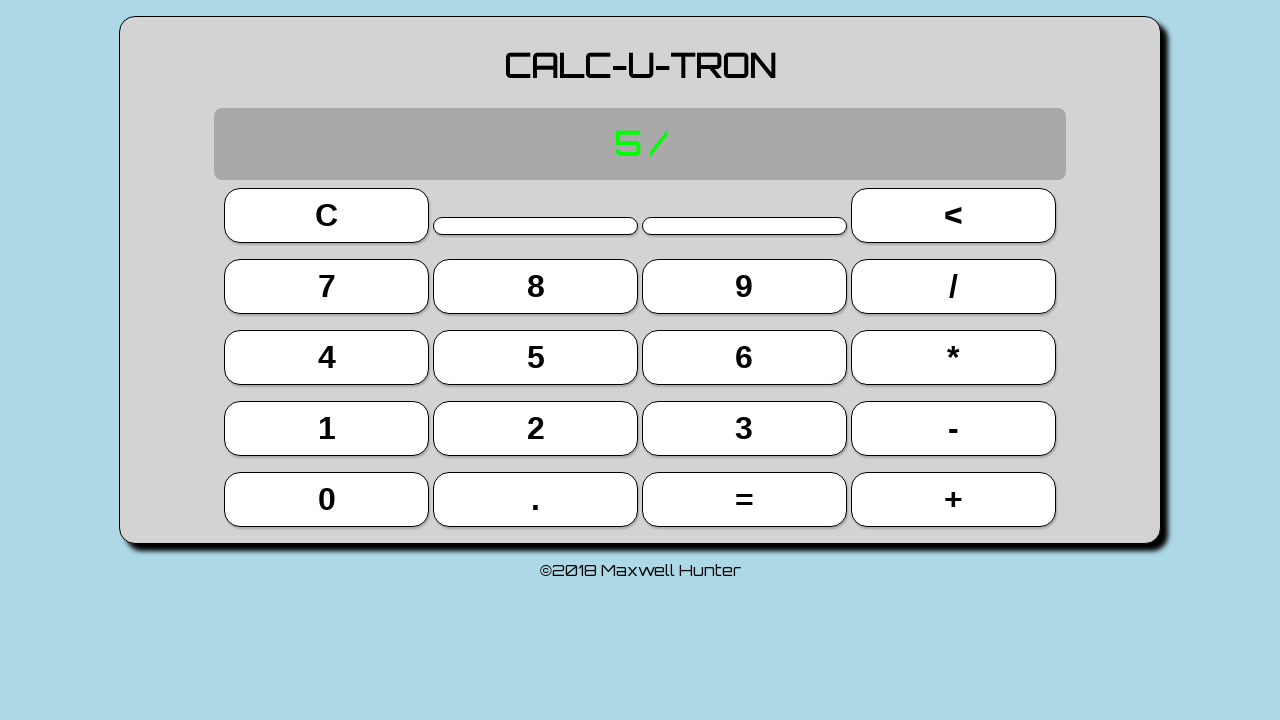

Pressed key '7'
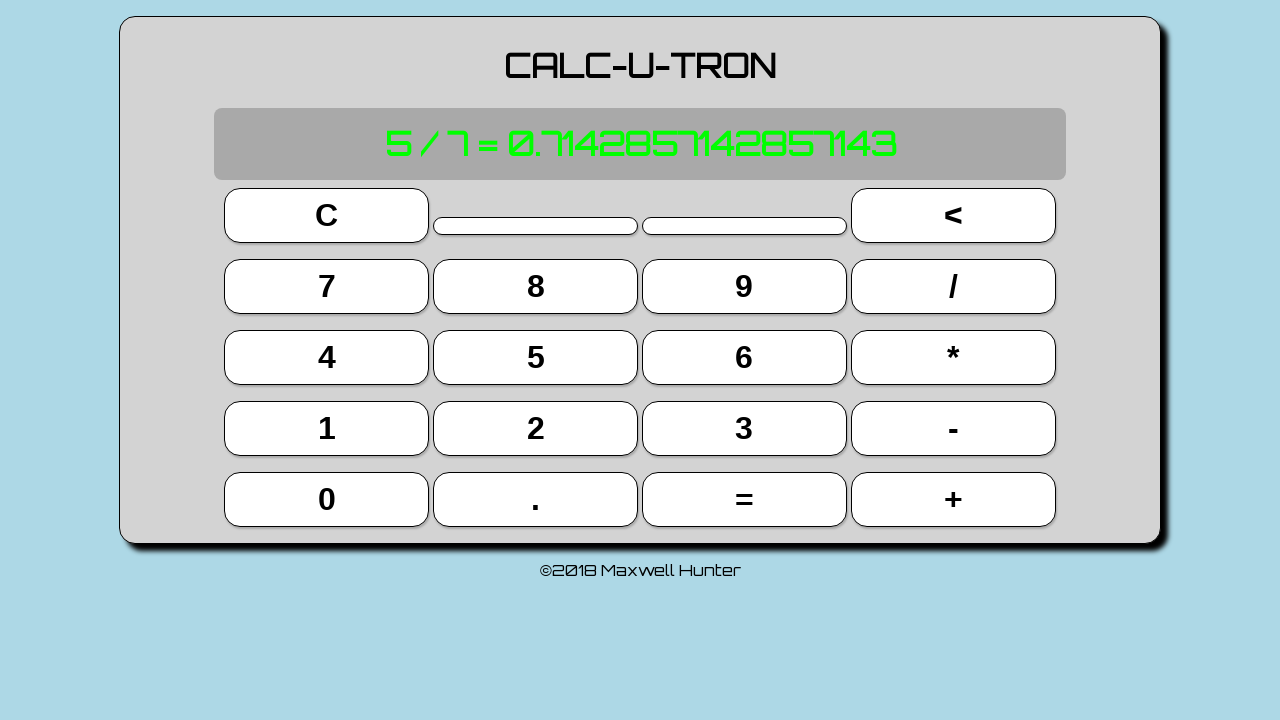

Pressed key 'Enter' to confirm division result
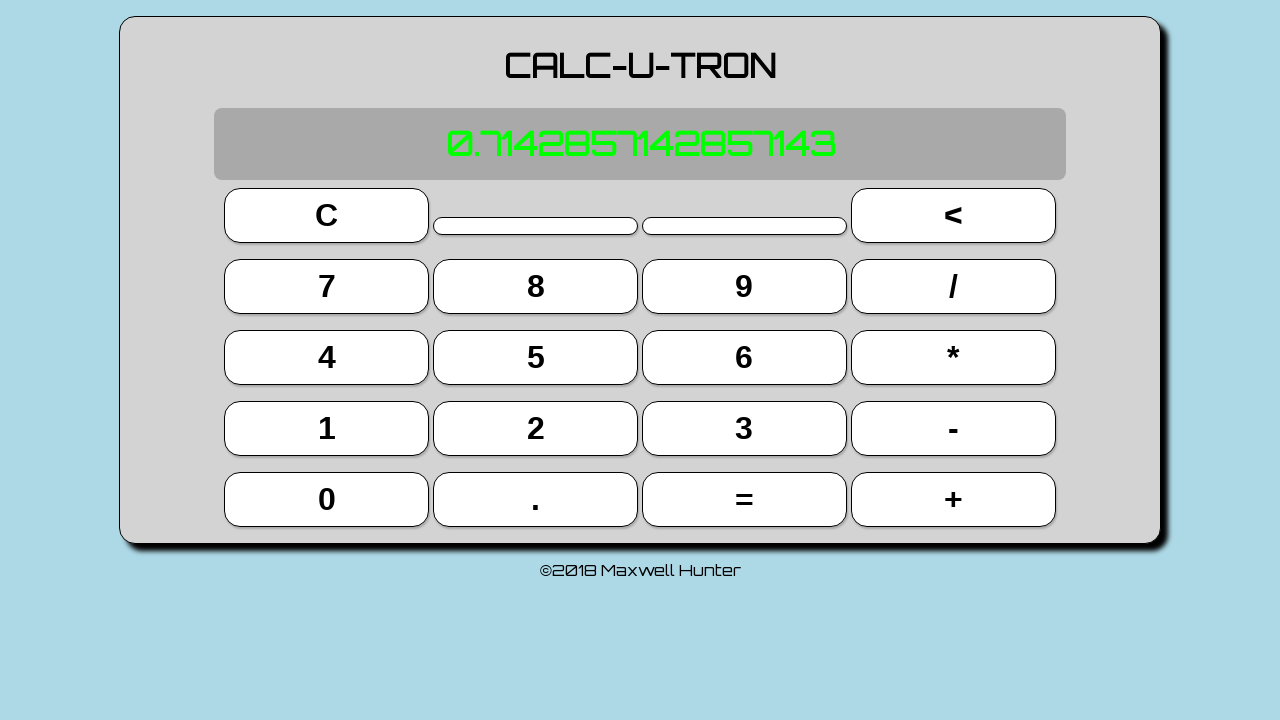

Pressed key '+'
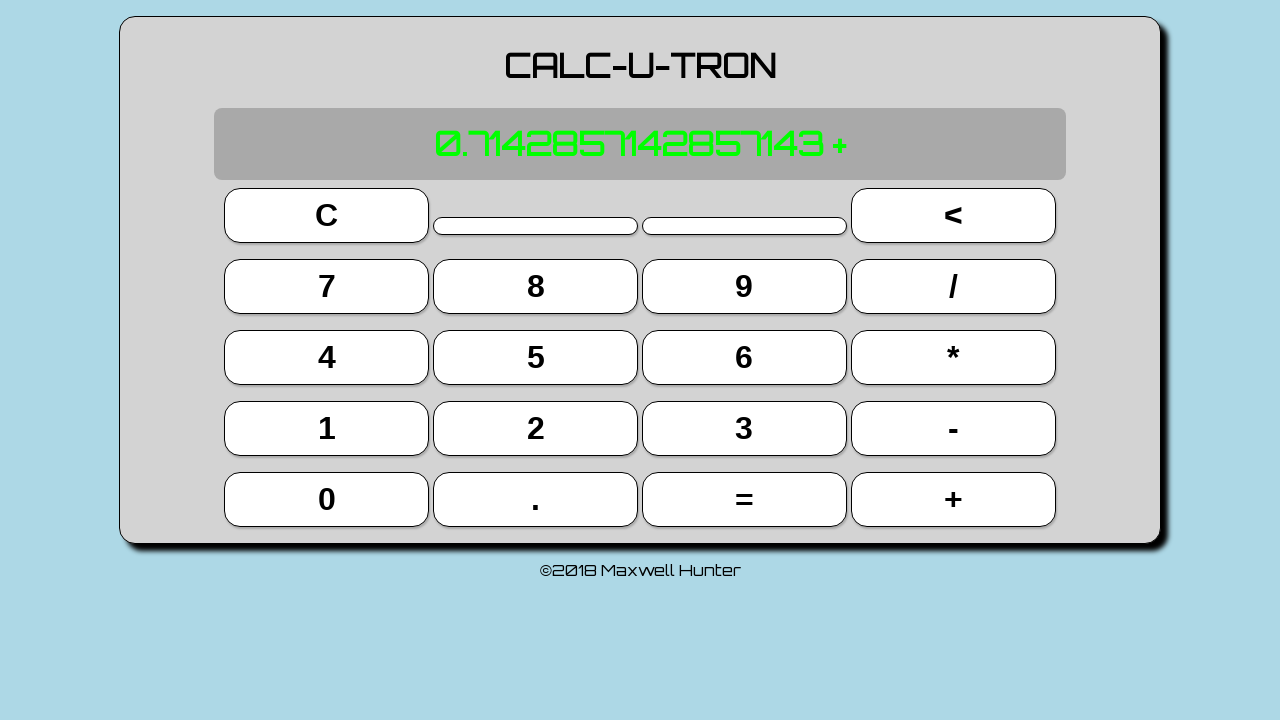

Pressed key '2'
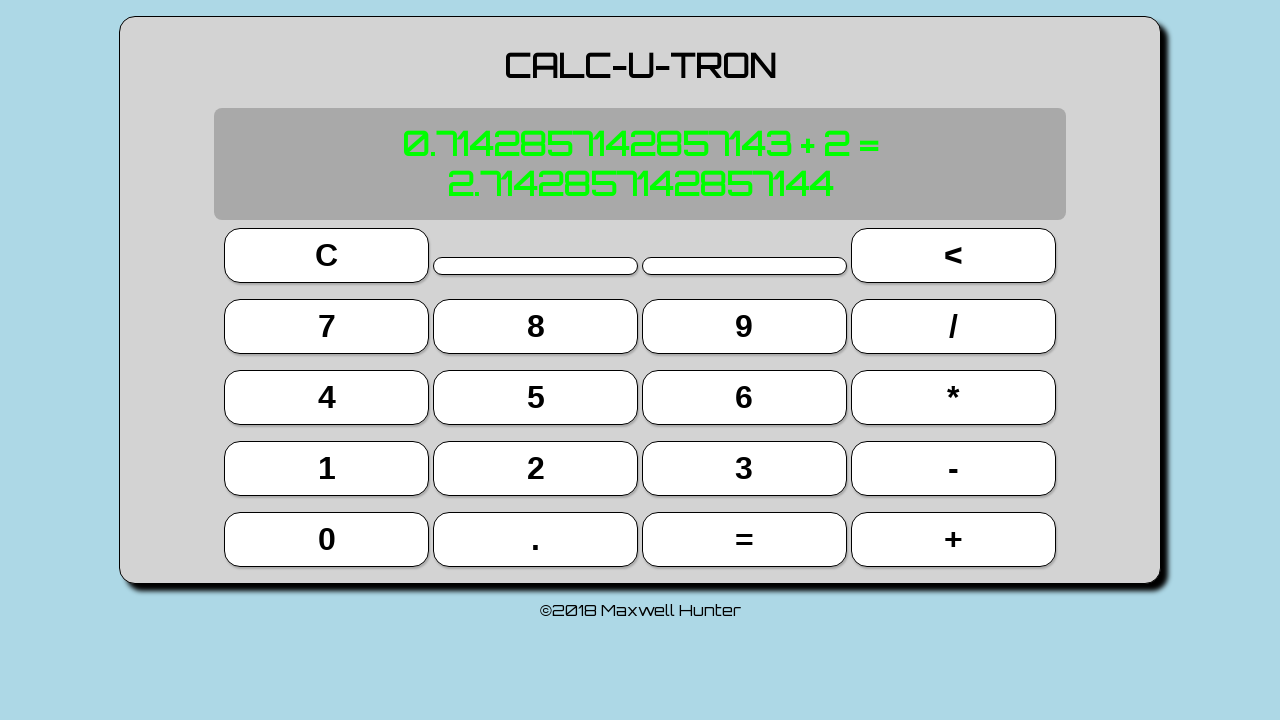

Pressed key '0'
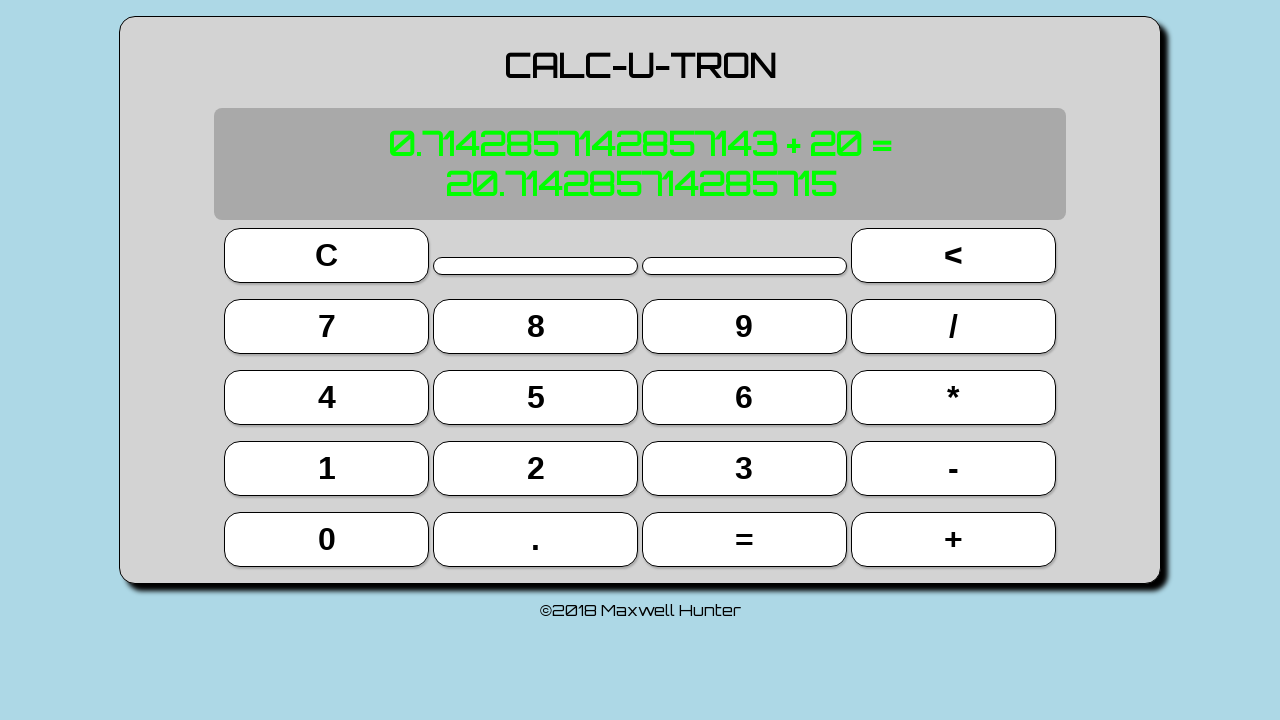

Pressed key '0'
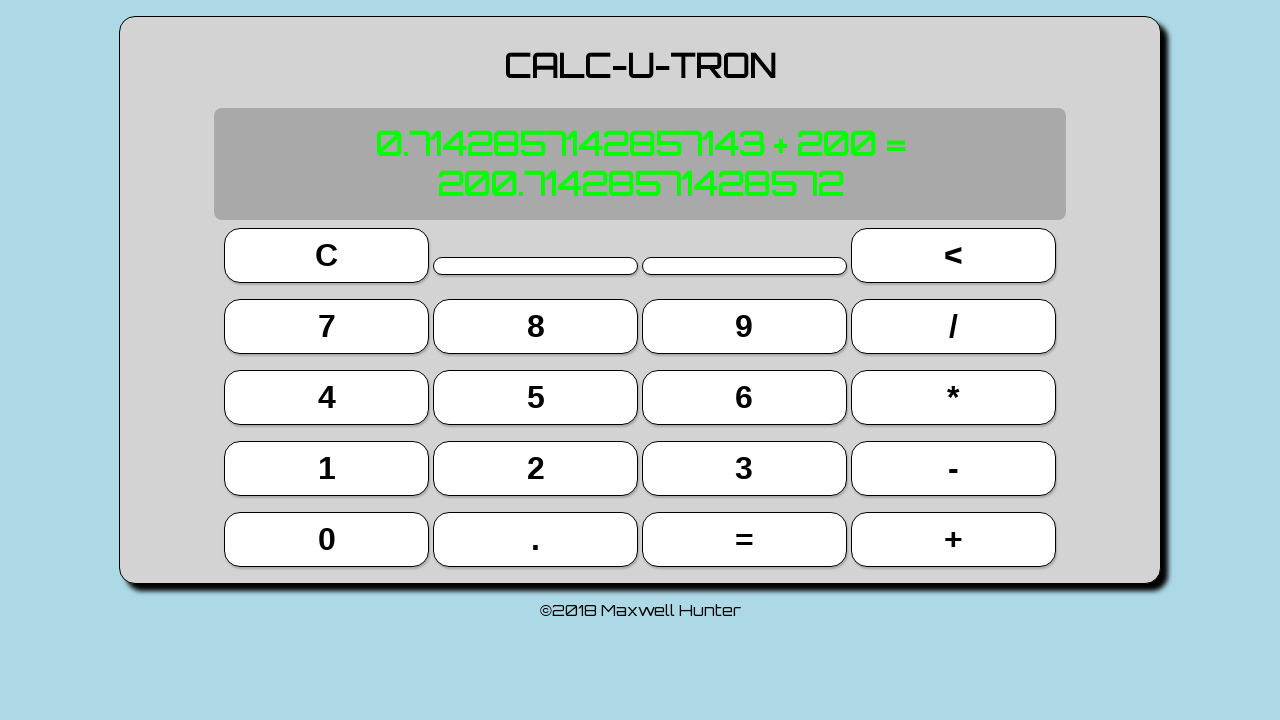

Pressed key '0'
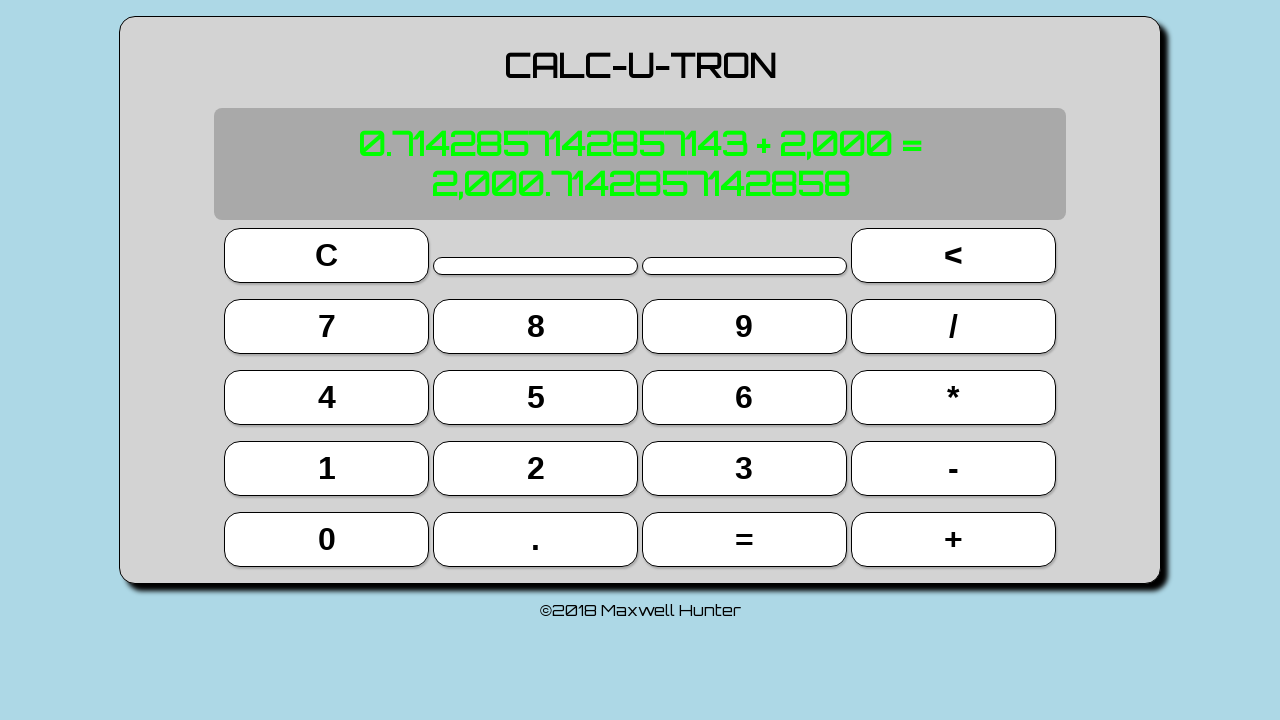

Pressed key 'Enter' to confirm final calculation
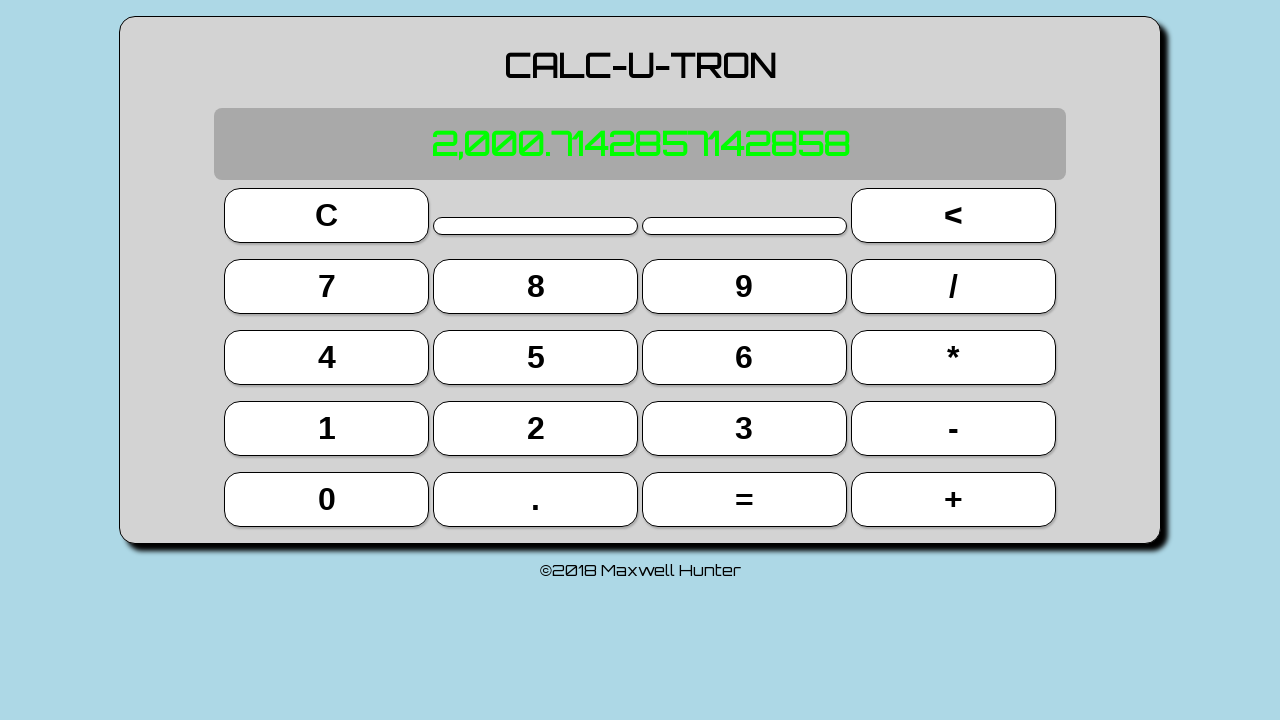

Located display element
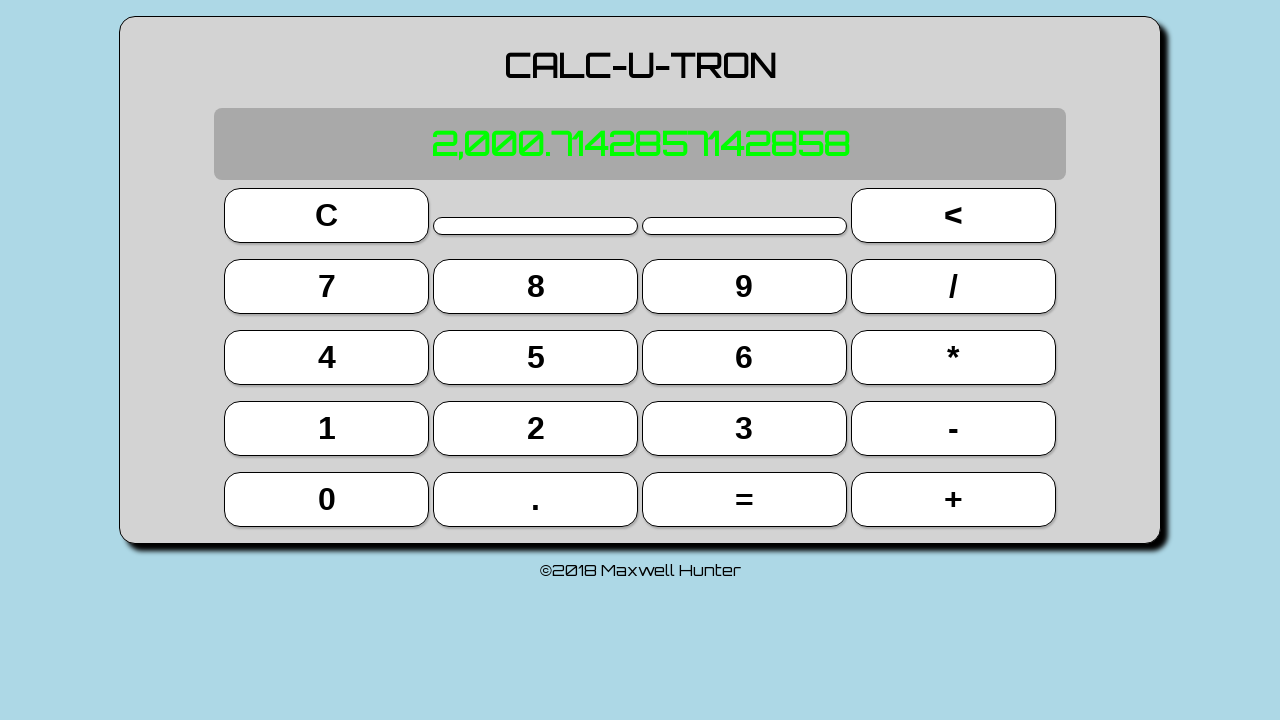

Verified display shows correct result '2,000.7142857142858' for calculation 5/7+2000
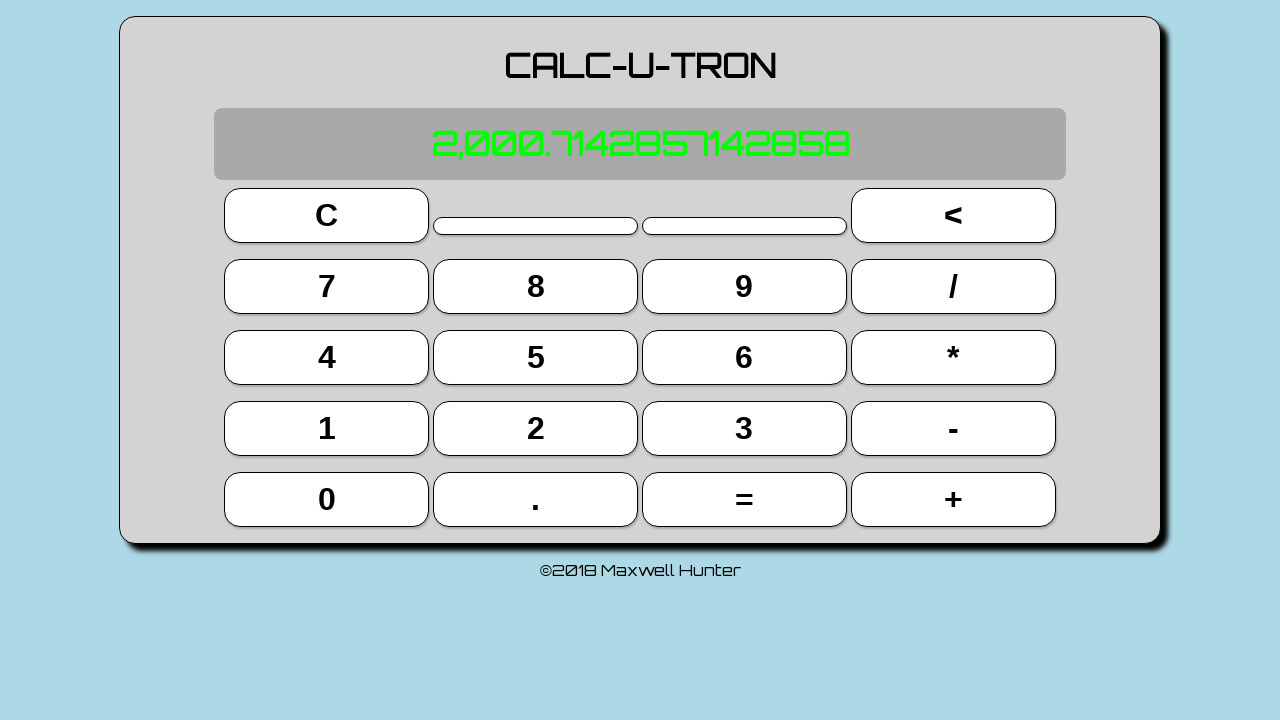

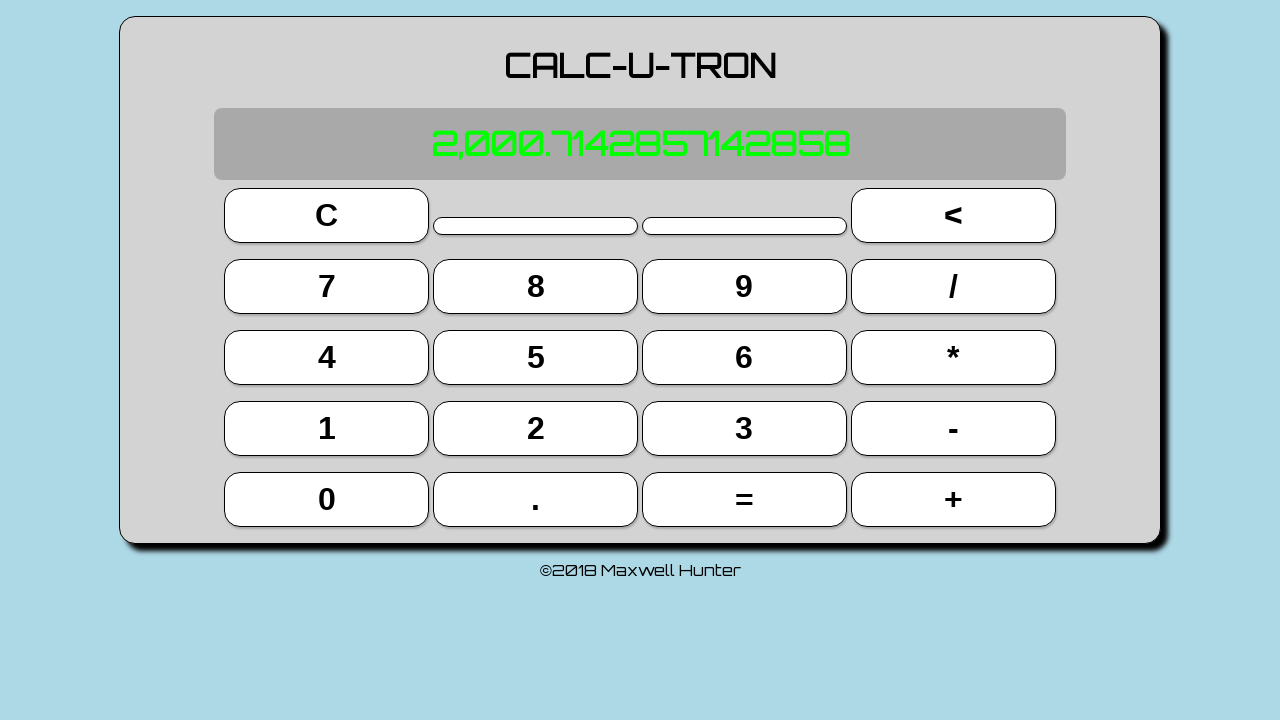